Tests a math challenge form by reading a value from the page, calculating a mathematical result (log of absolute value of 12*sin(x)), filling in the answer, checking two checkboxes, and submitting the form.

Starting URL: http://suninjuly.github.io/math.html

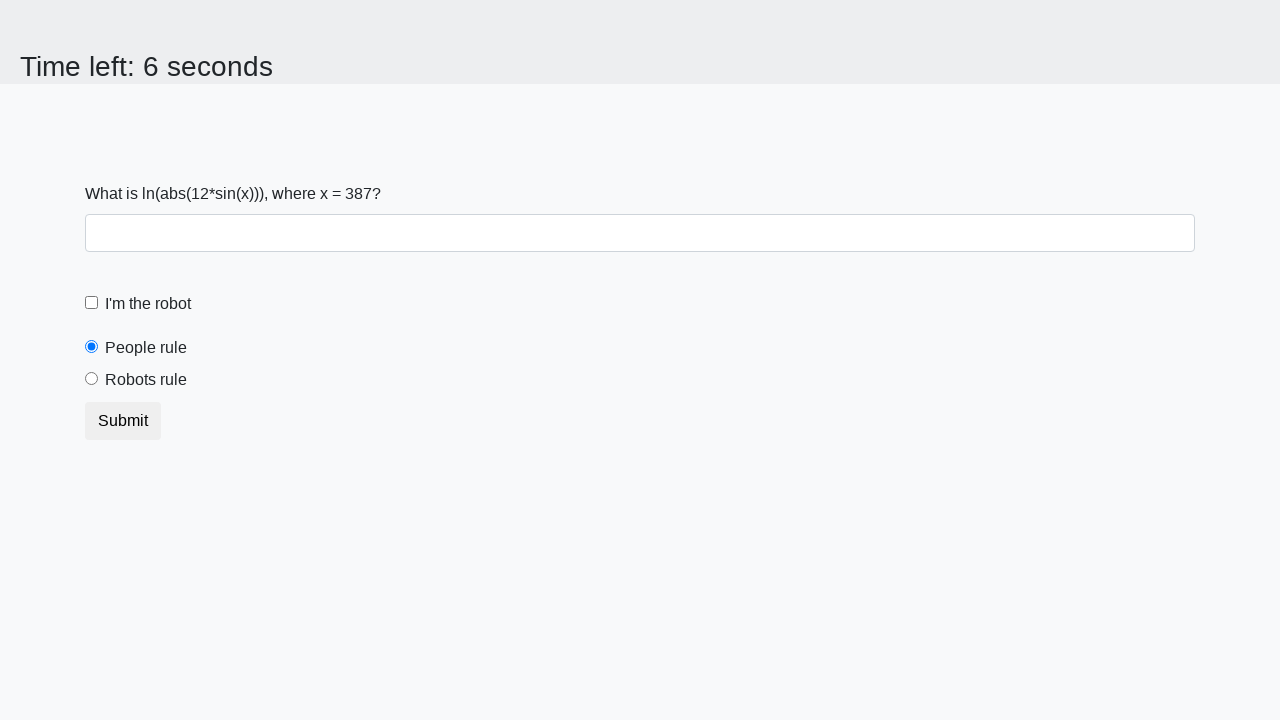

Read x value from #input_value element
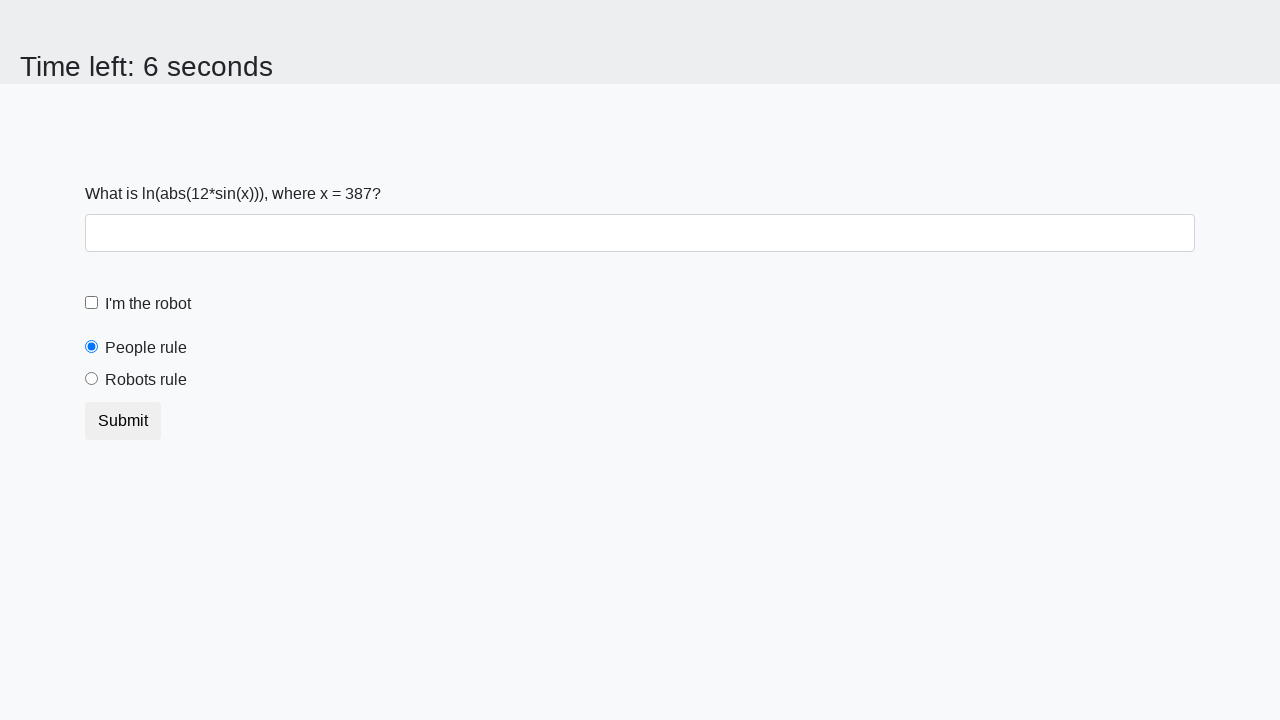

Calculated answer: log(|12 * sin(387)|) = 1.8897058586580002
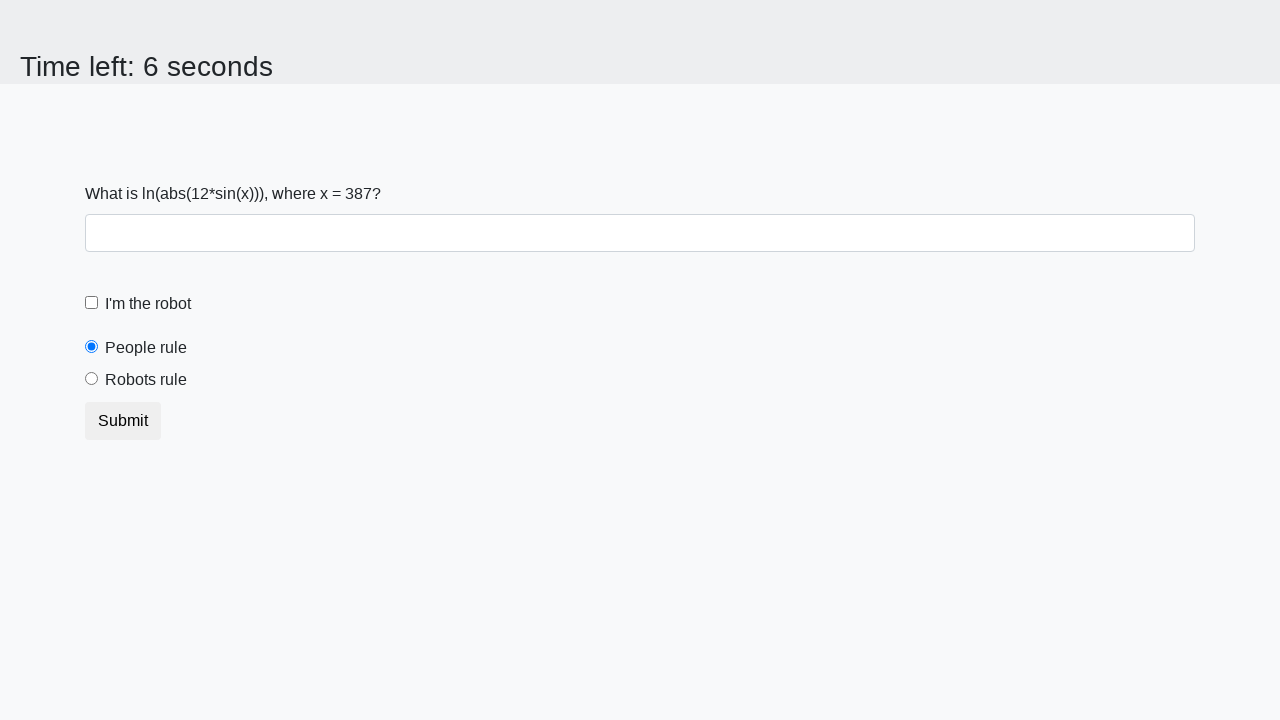

Filled answer field with calculated value: 1.8897058586580002 on #answer
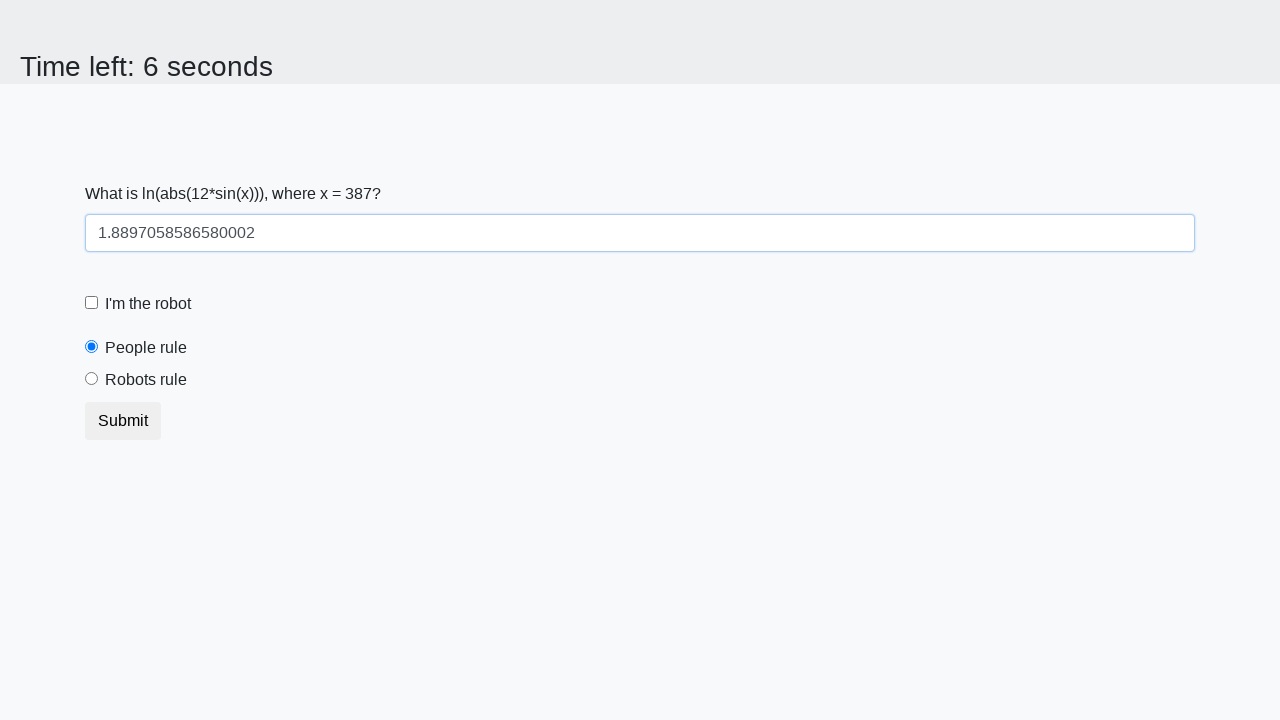

Checked the 'I'm not a robot' checkbox at (92, 303) on #robotCheckbox
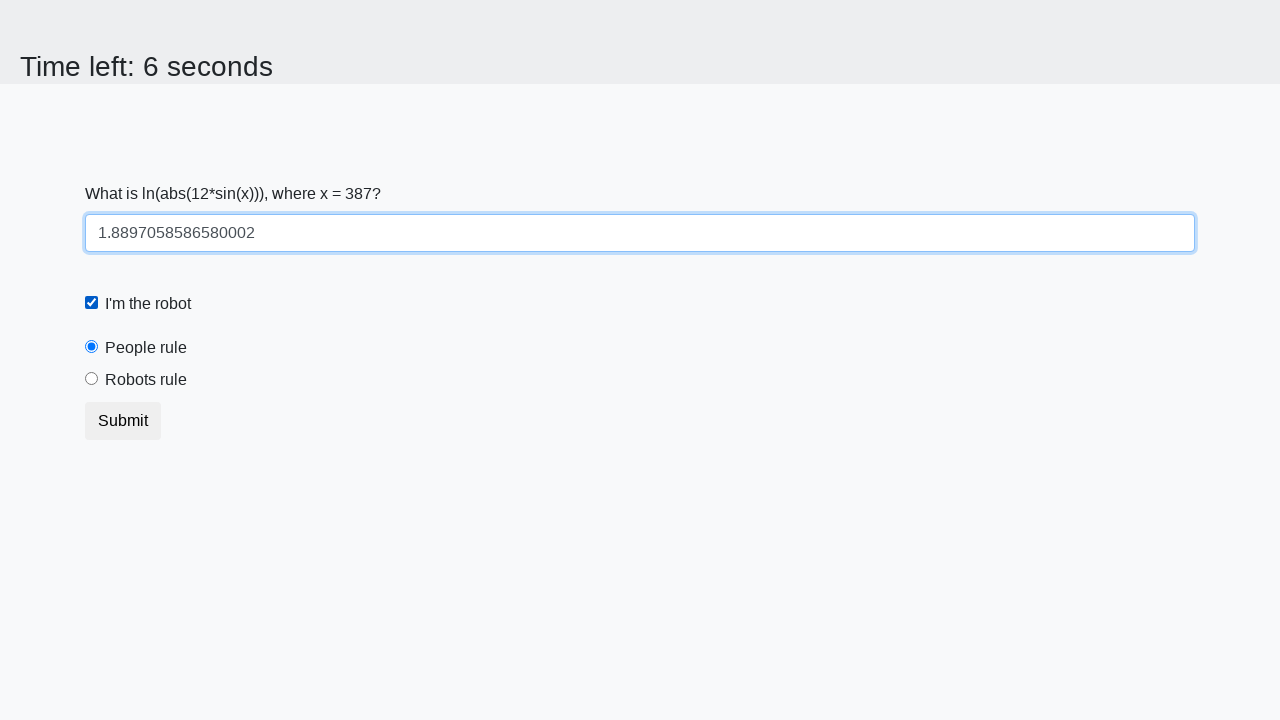

Checked the 'Robots rule' checkbox at (92, 379) on #robotsRule
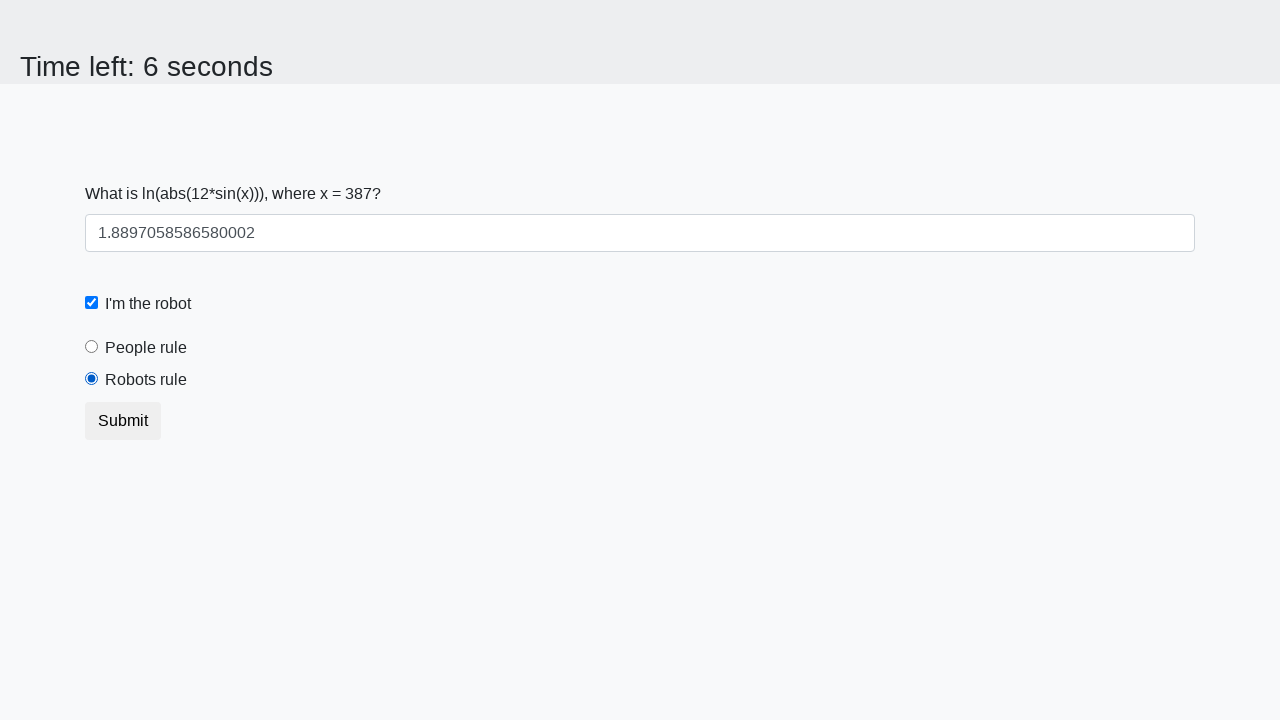

Clicked the submit button at (123, 421) on .btn-default
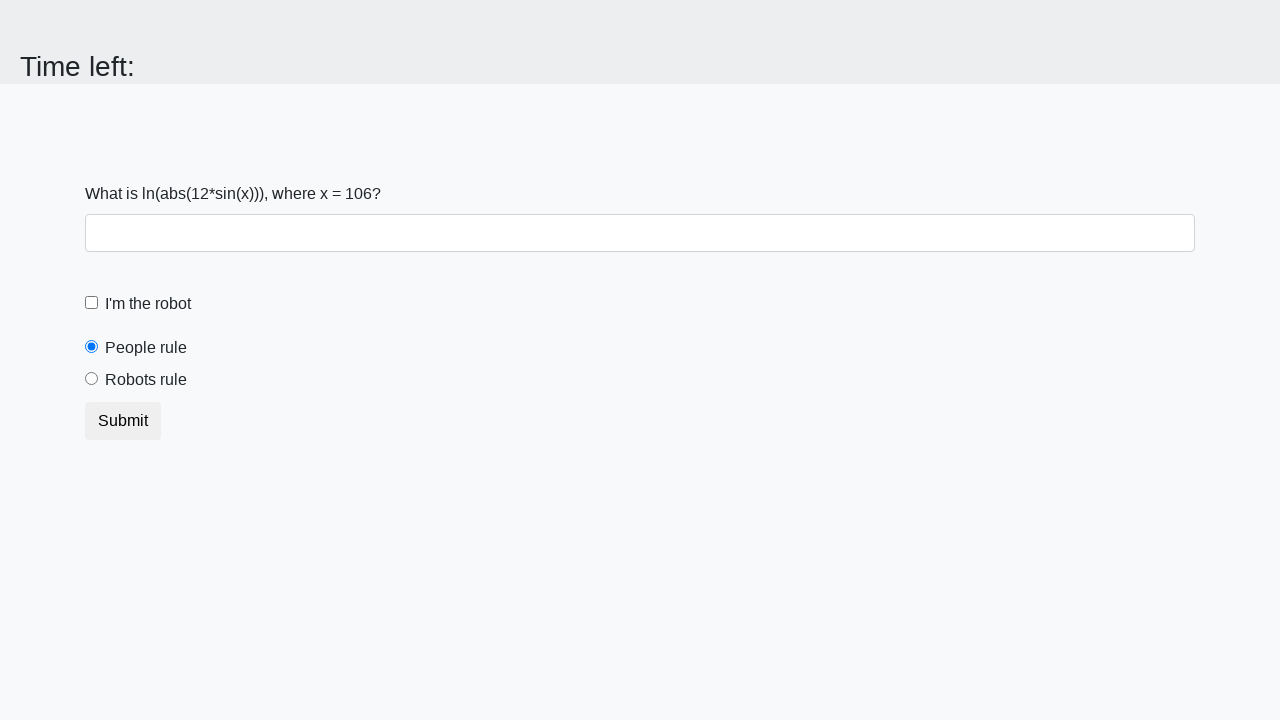

Waited for page to process form submission
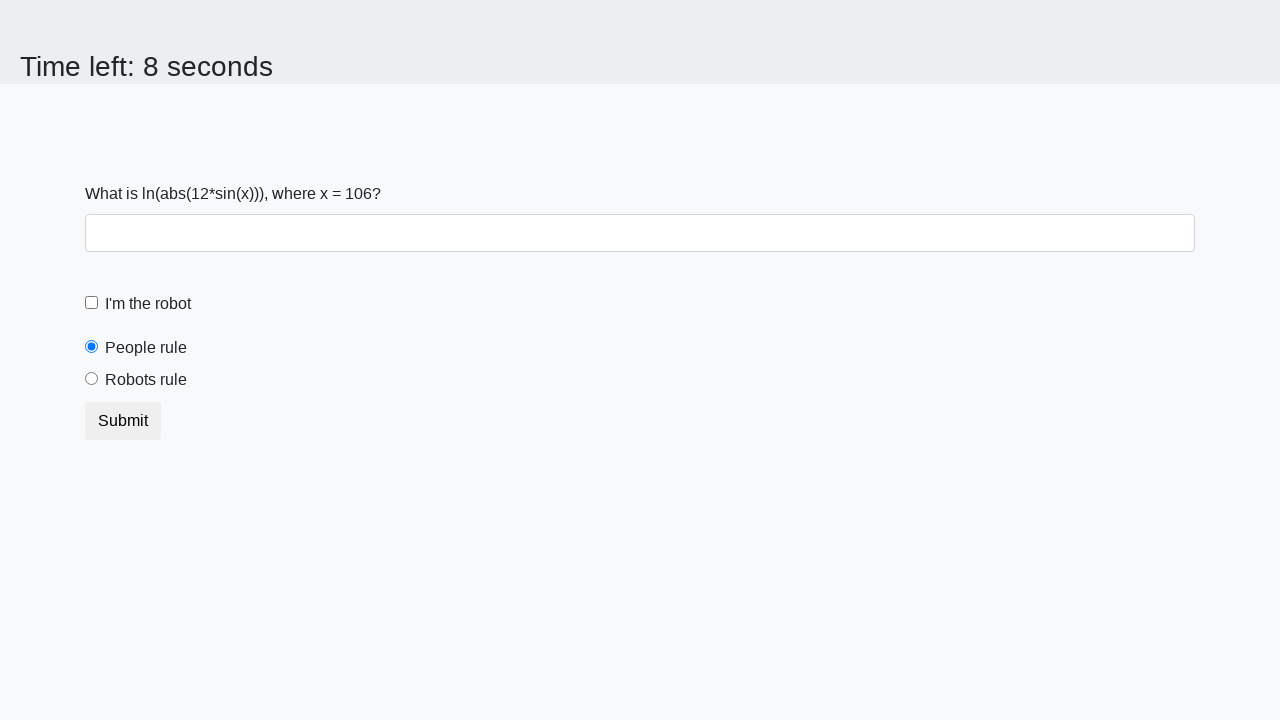

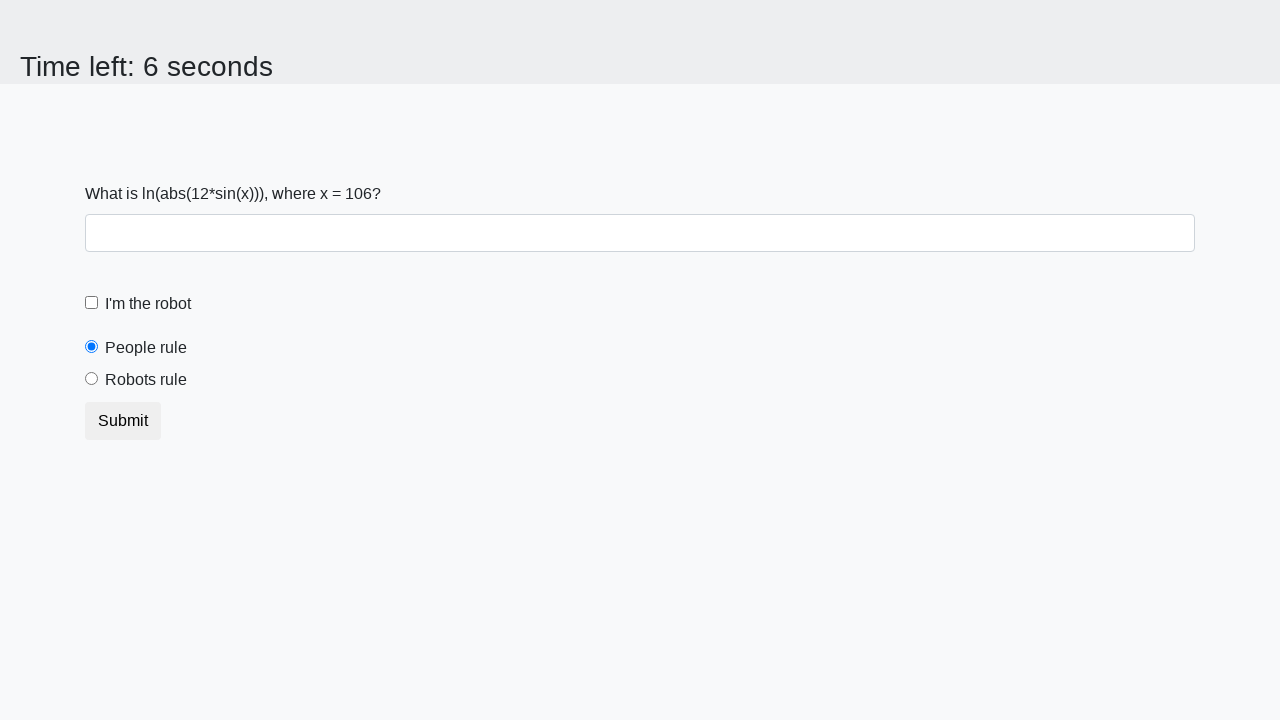